Waits for a price to reach $100, then clicks a button and solves a mathematical challenge by calculating and submitting a logarithmic expression

Starting URL: http://suninjuly.github.io/explicit_wait2.html

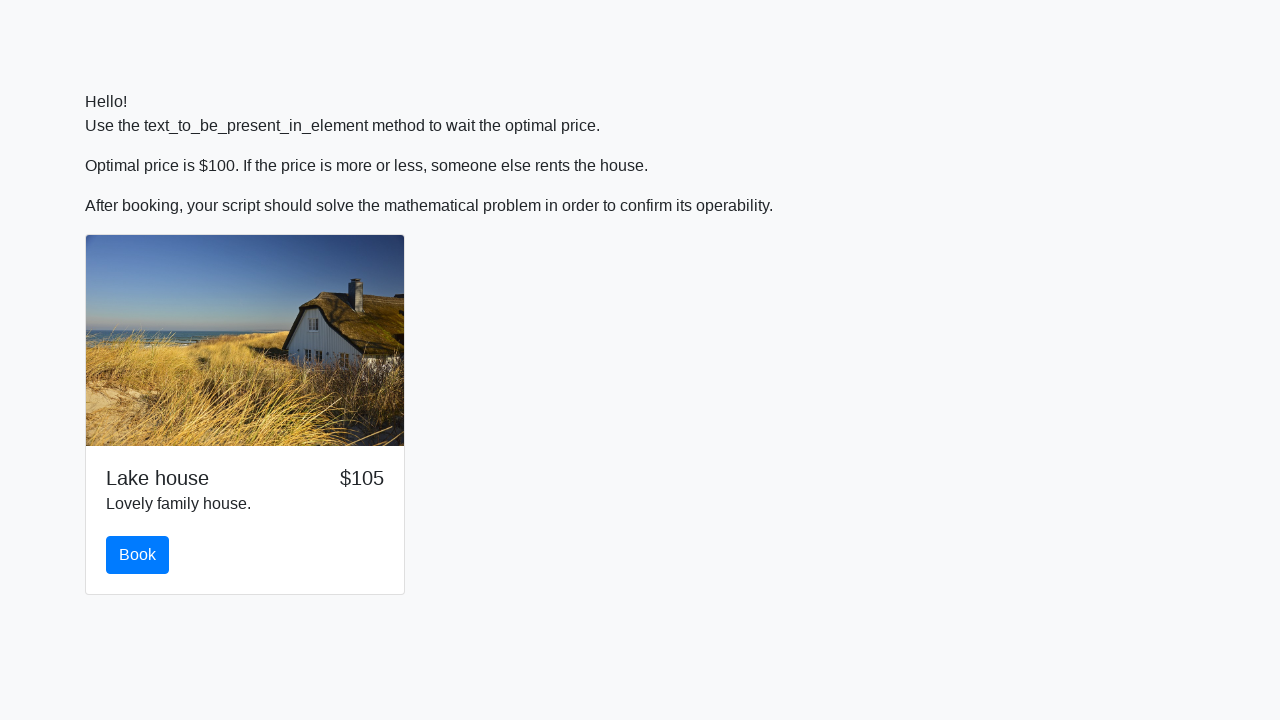

Price reached $100
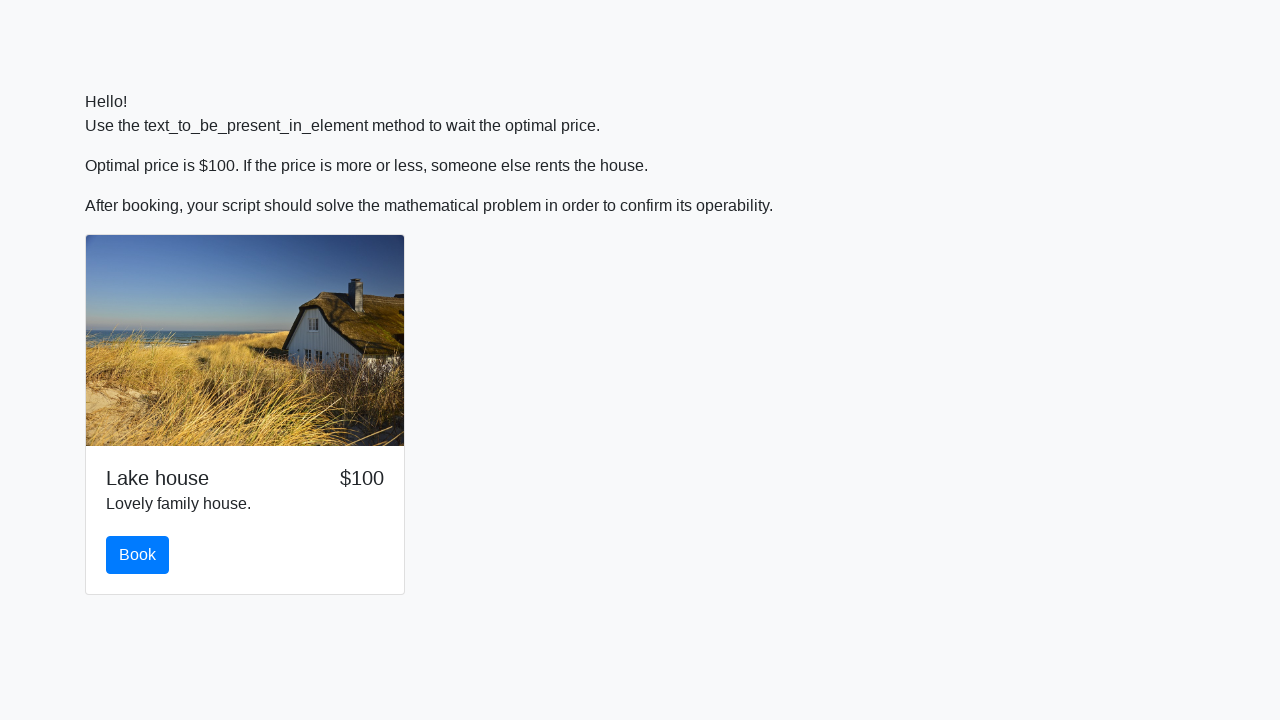

Clicked book button at (138, 555) on button
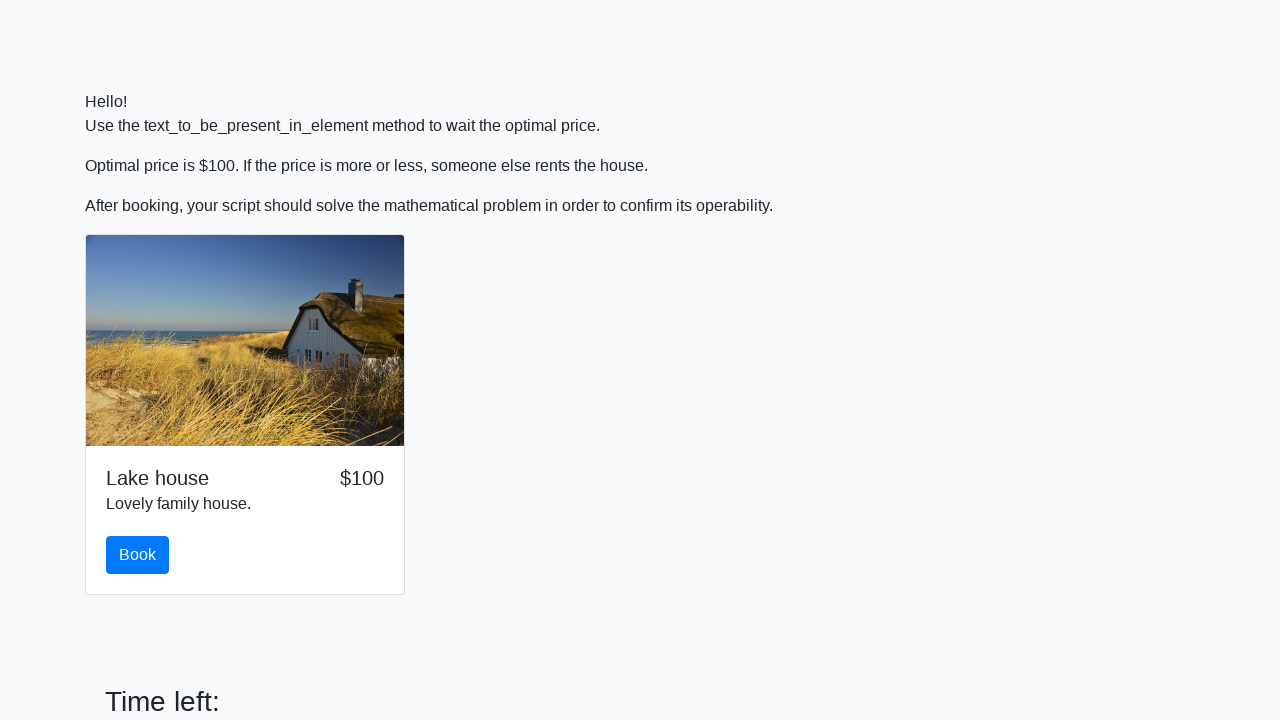

Retrieved input value: 174
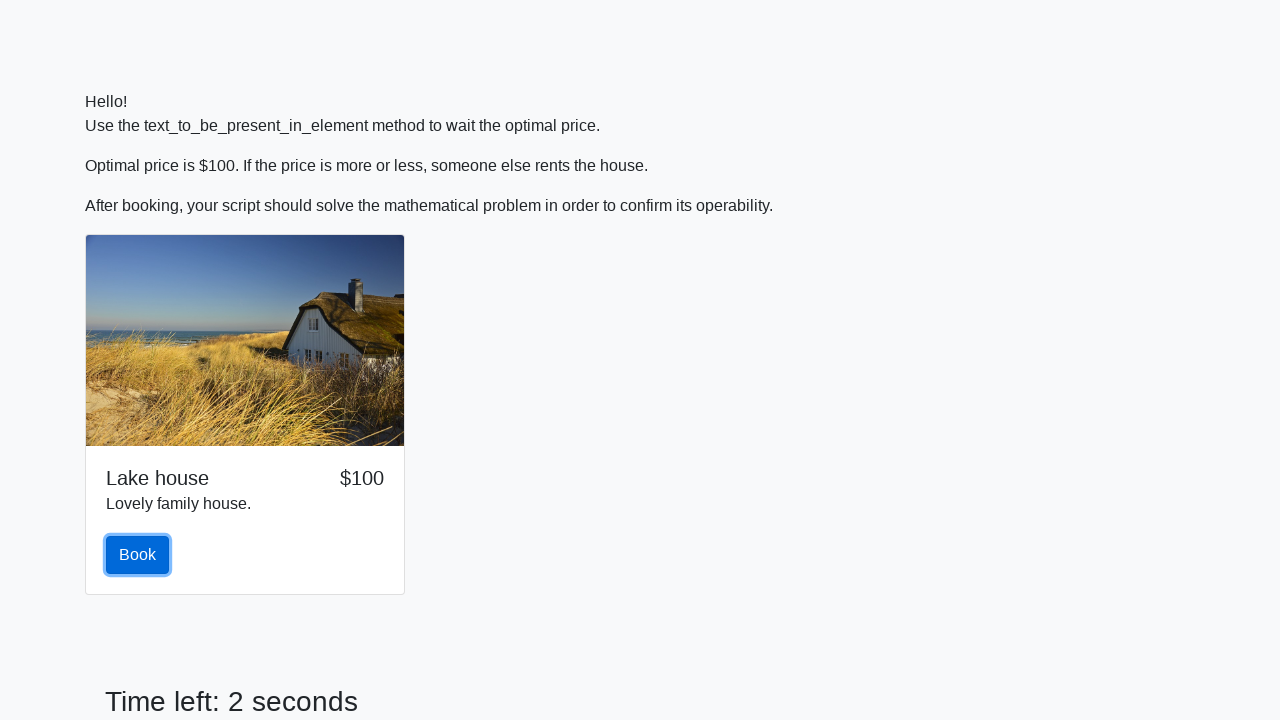

Calculated logarithmic expression: log(abs(12 * sin(174))) = 2.419260287755881
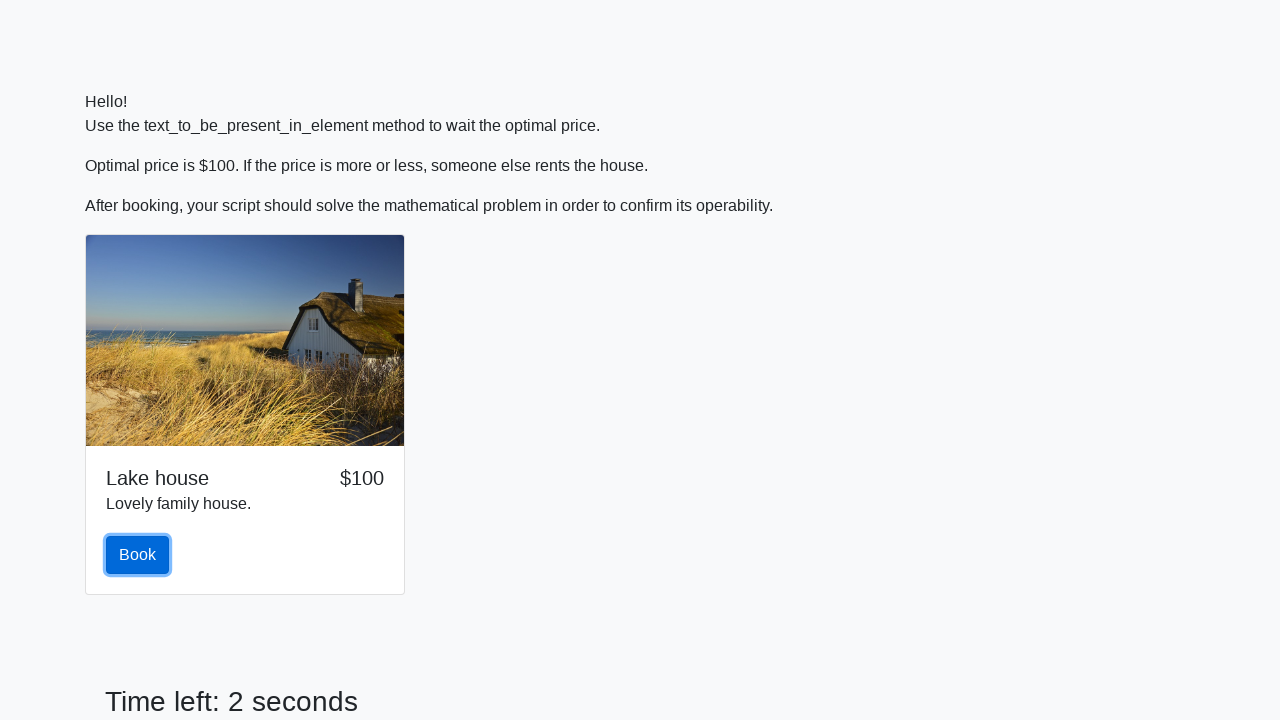

Filled answer field with 2.419260287755881 on #answer
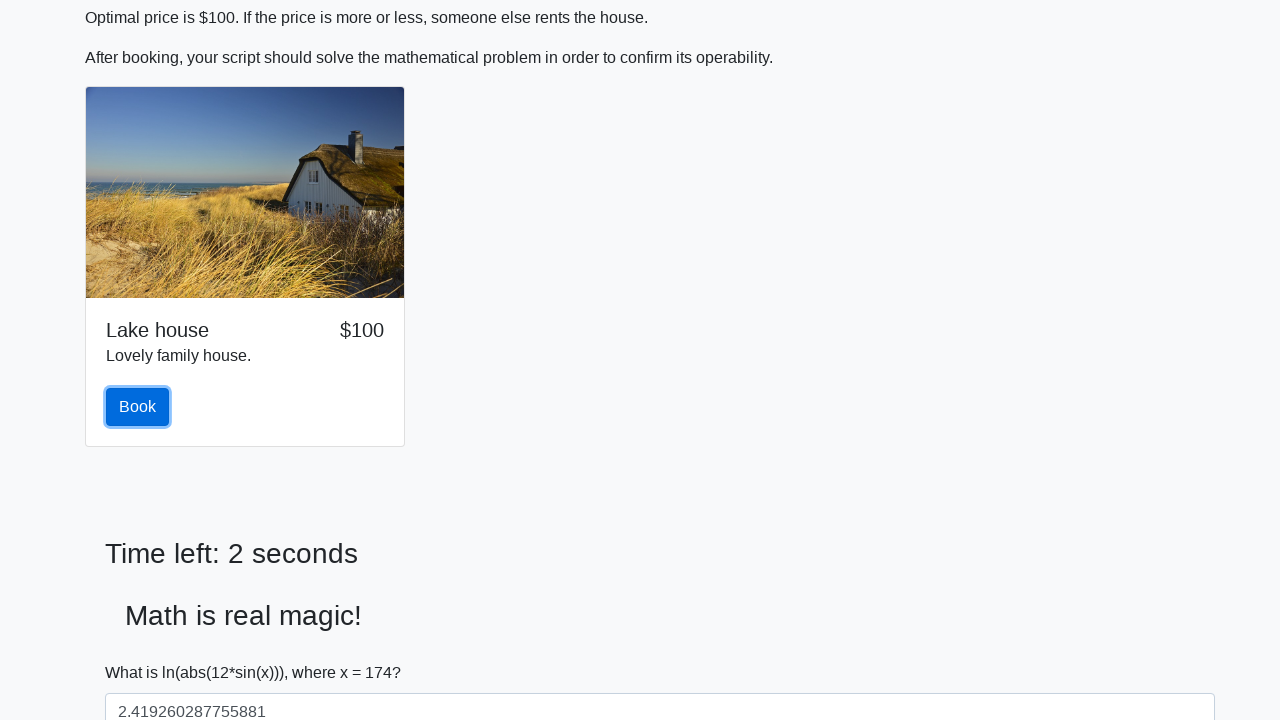

Clicked solve button to submit answer at (143, 651) on #solve
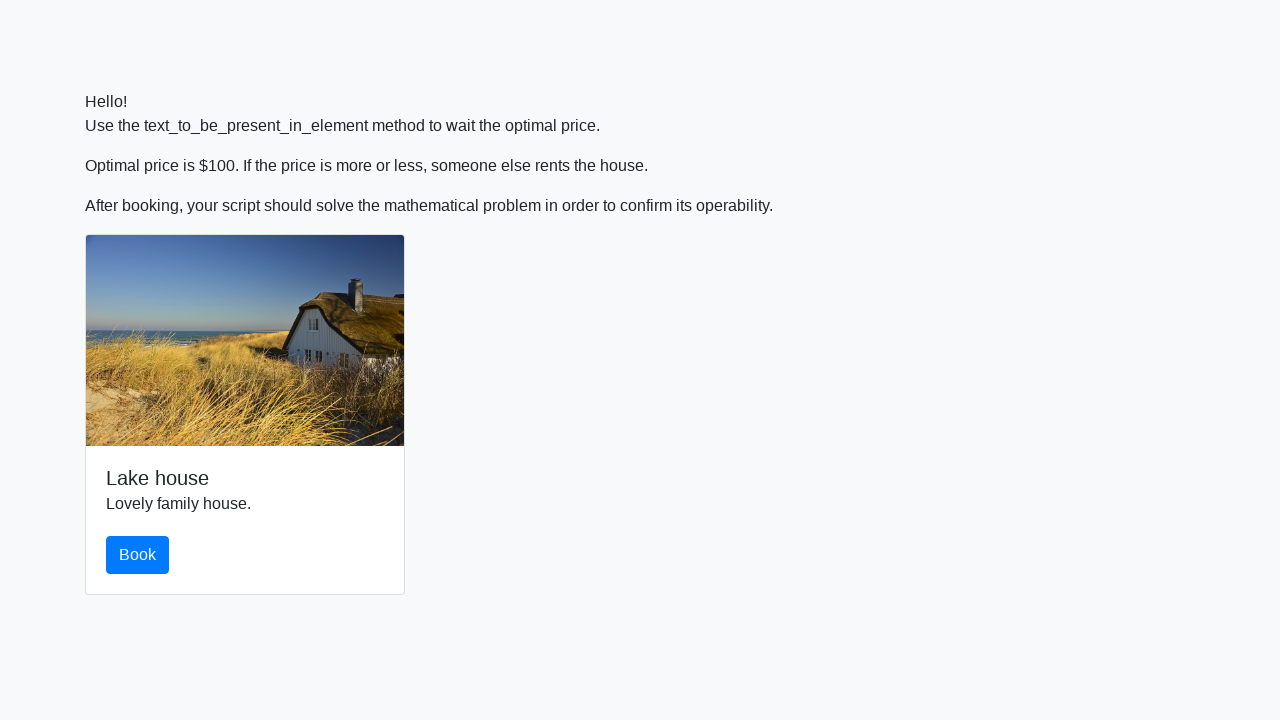

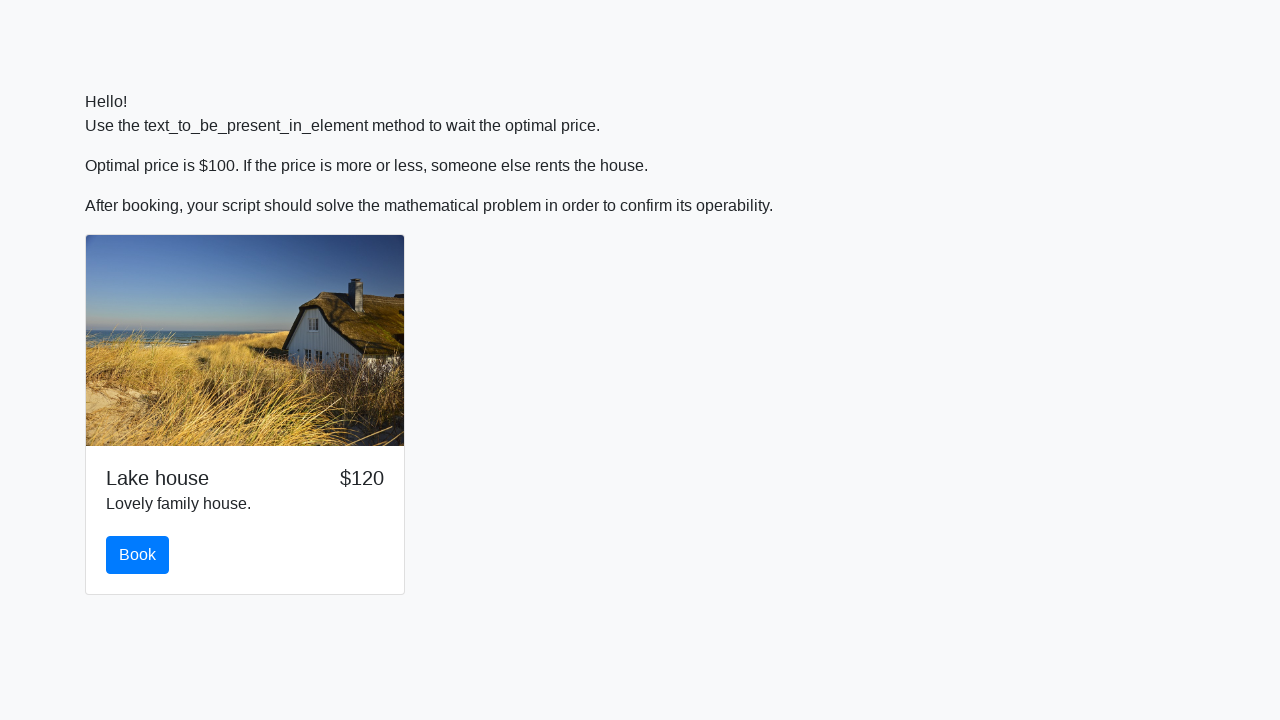